Tests clicking a button that triggers a timed JavaScript alert and accepting the alert dialog

Starting URL: https://demoqa.com/alerts

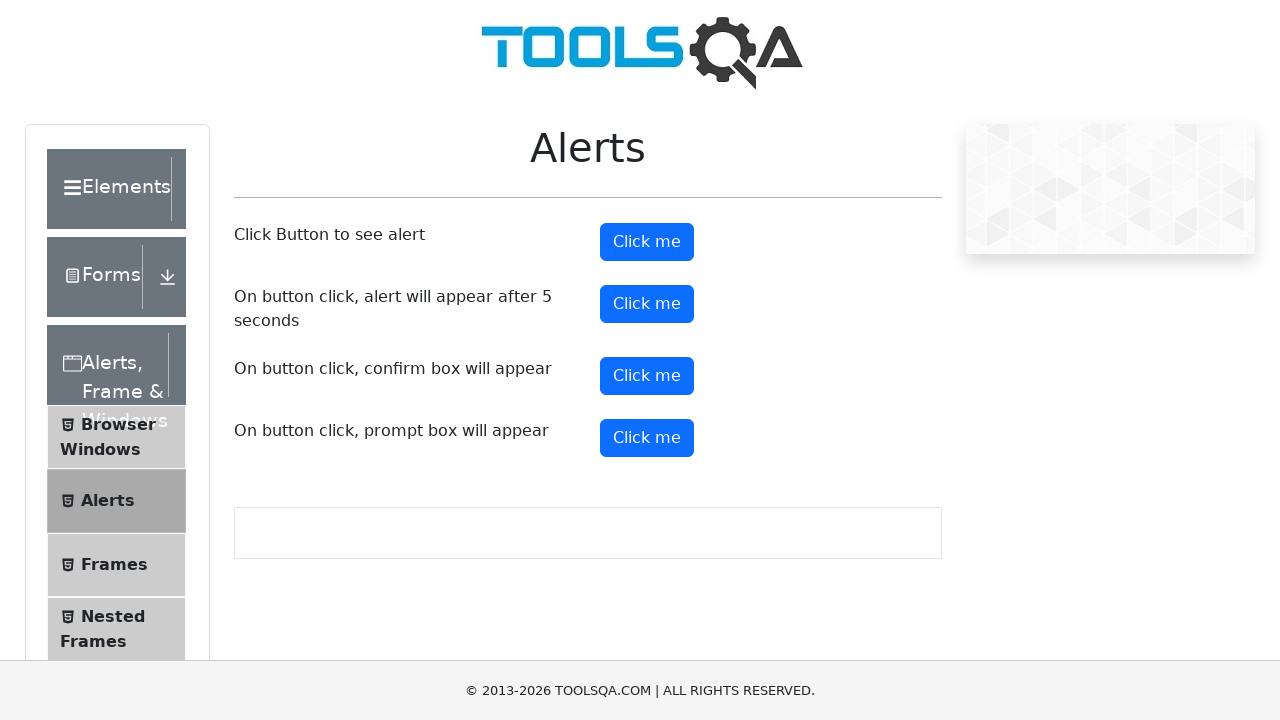

Set up dialog handler to accept alerts
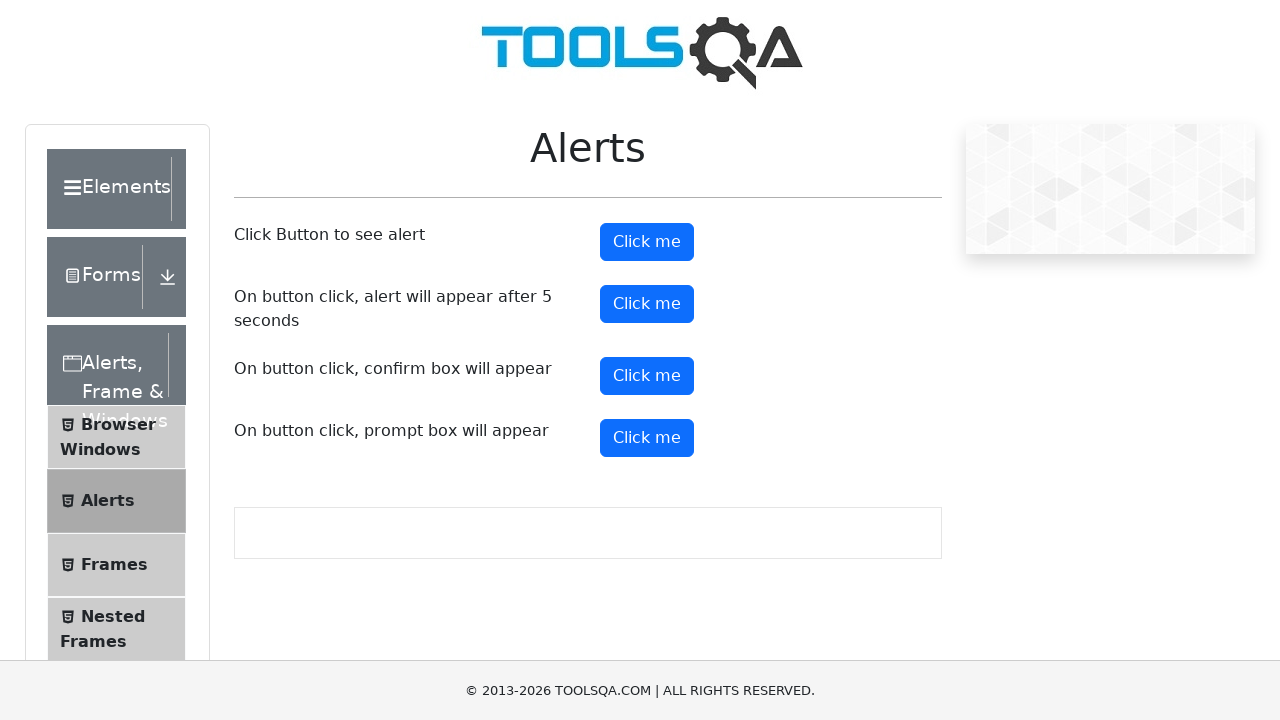

Clicked button that triggers timed JavaScript alert at (647, 242) on .btn.btn-primary >> nth=0
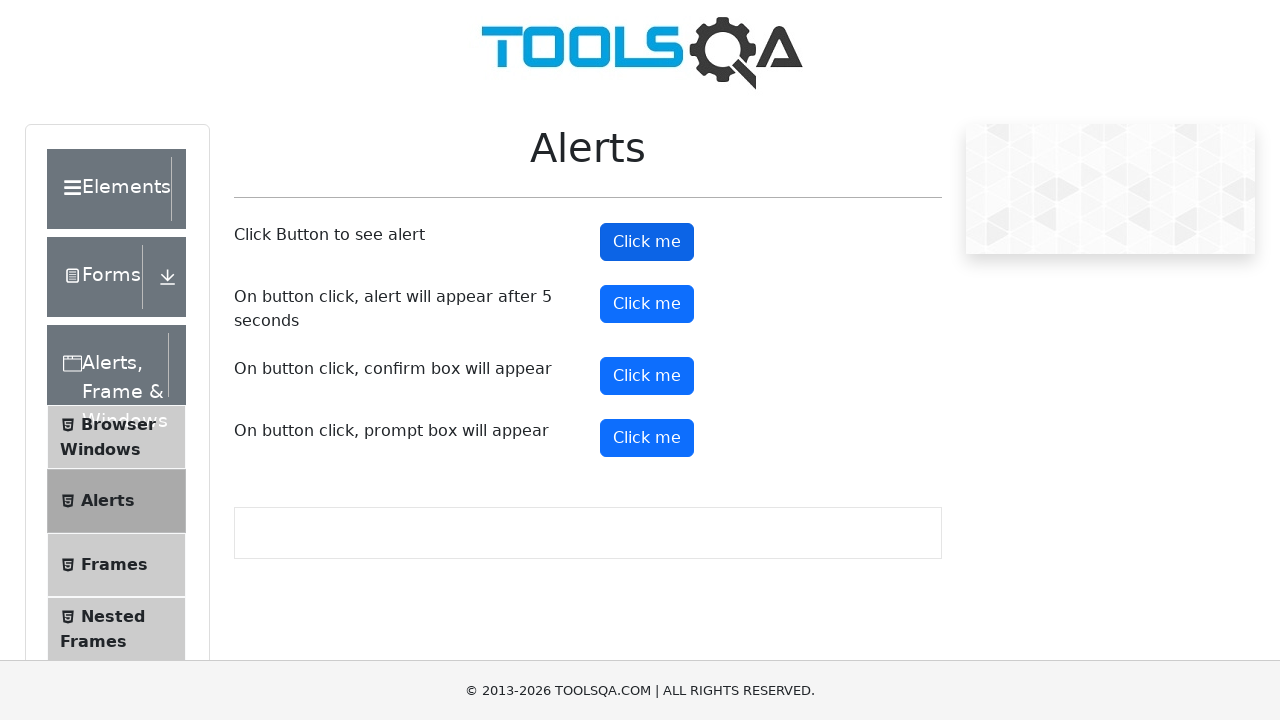

Waited for alert to be handled and dismissed
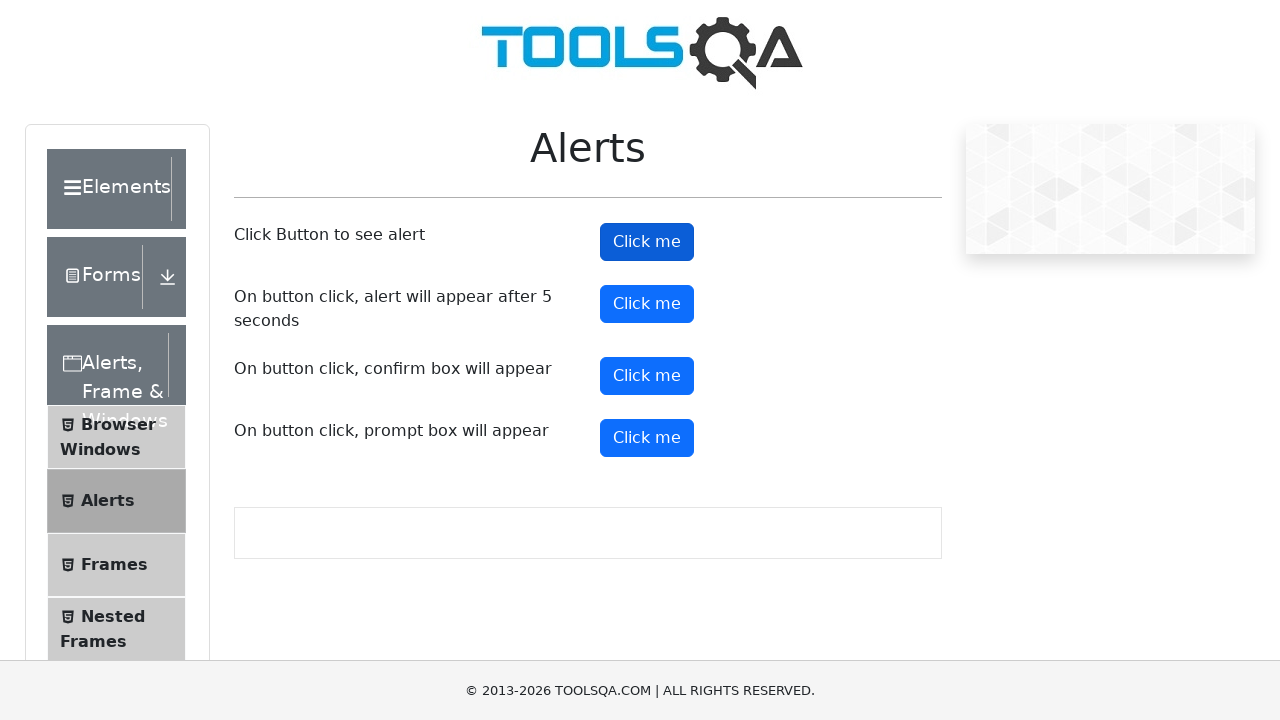

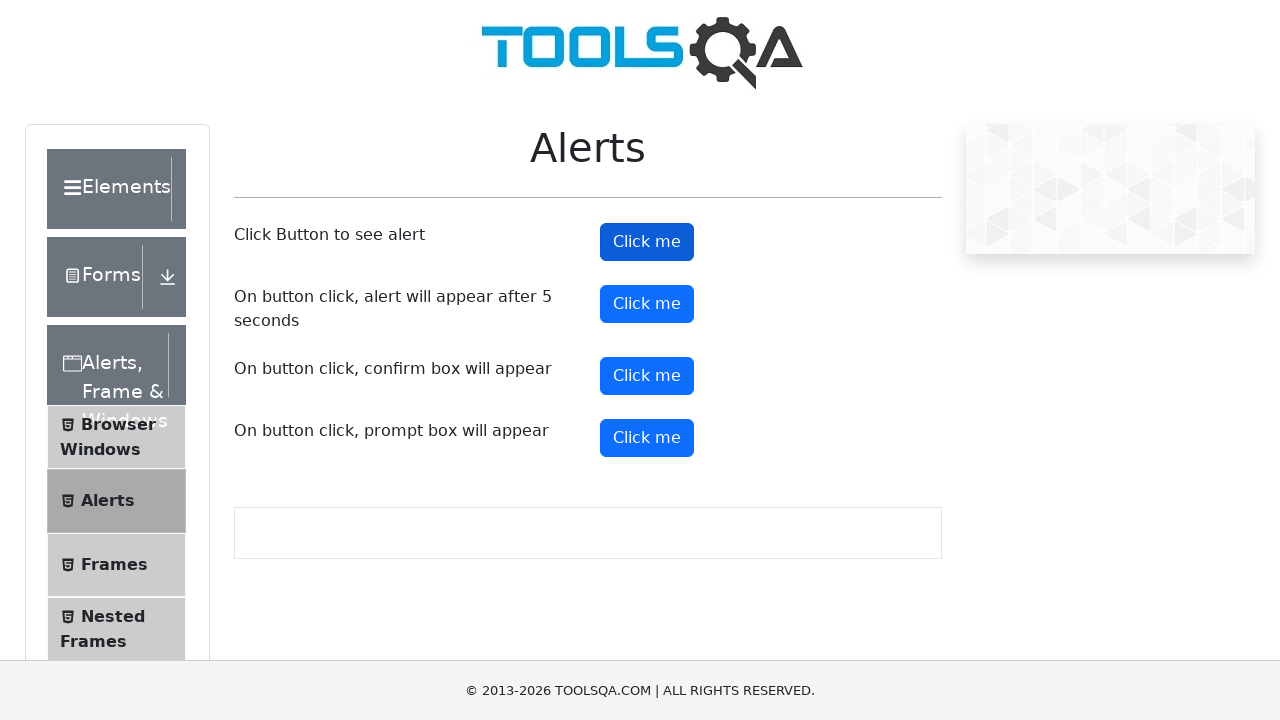